Tests basic alert popup handling by triggering an alert and accepting it

Starting URL: https://demoqa.com/alerts

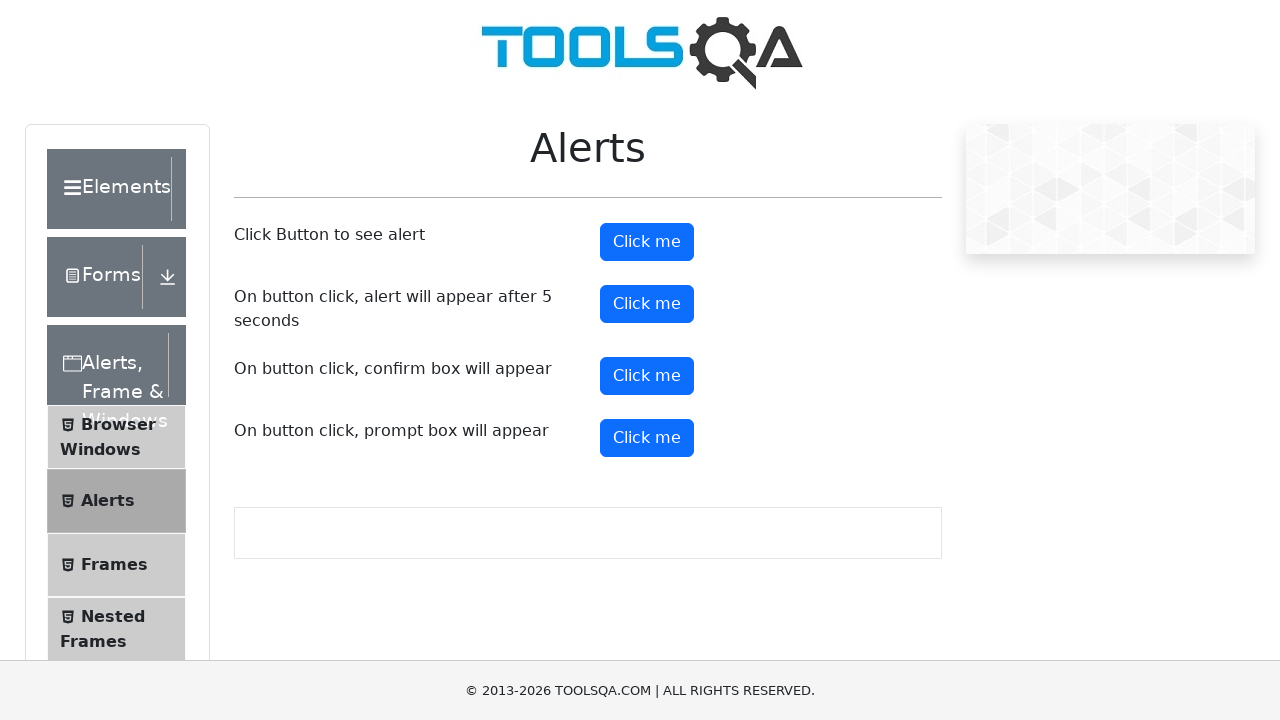

Clicked alert button to trigger alert popup at (647, 242) on xpath=//button[@id='alertButton']
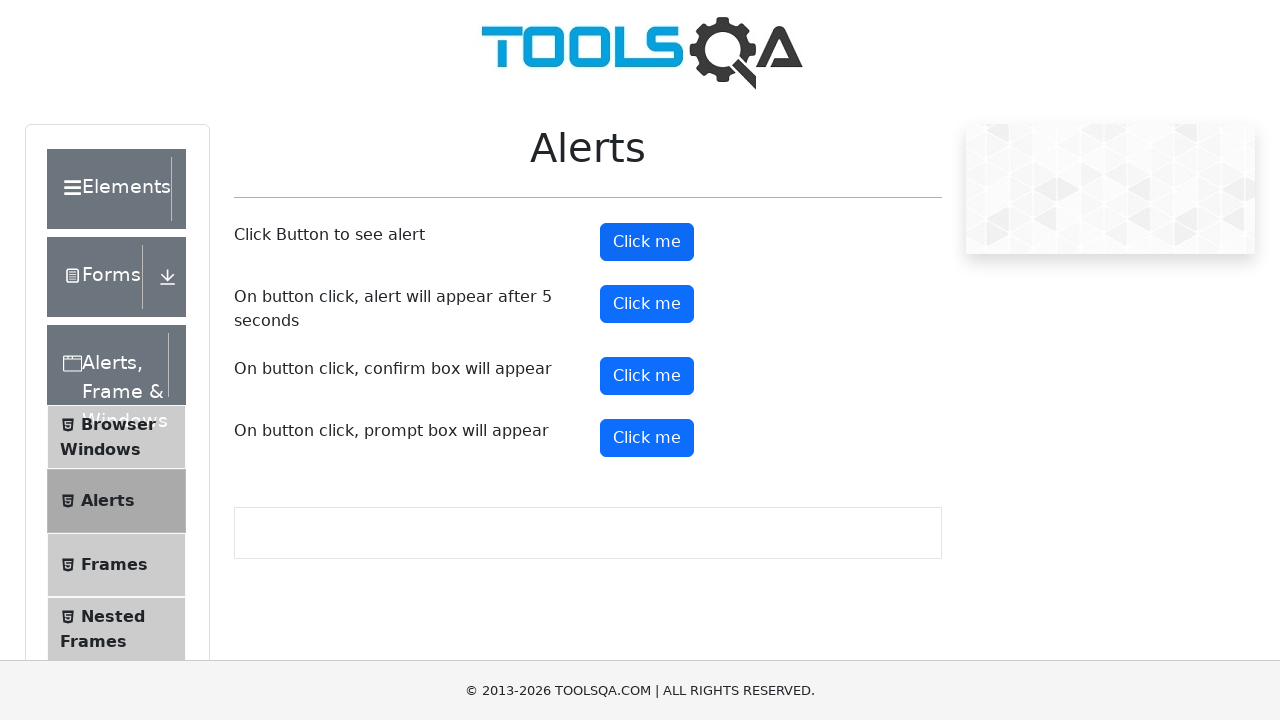

Registered dialog handler and accepted alert popup
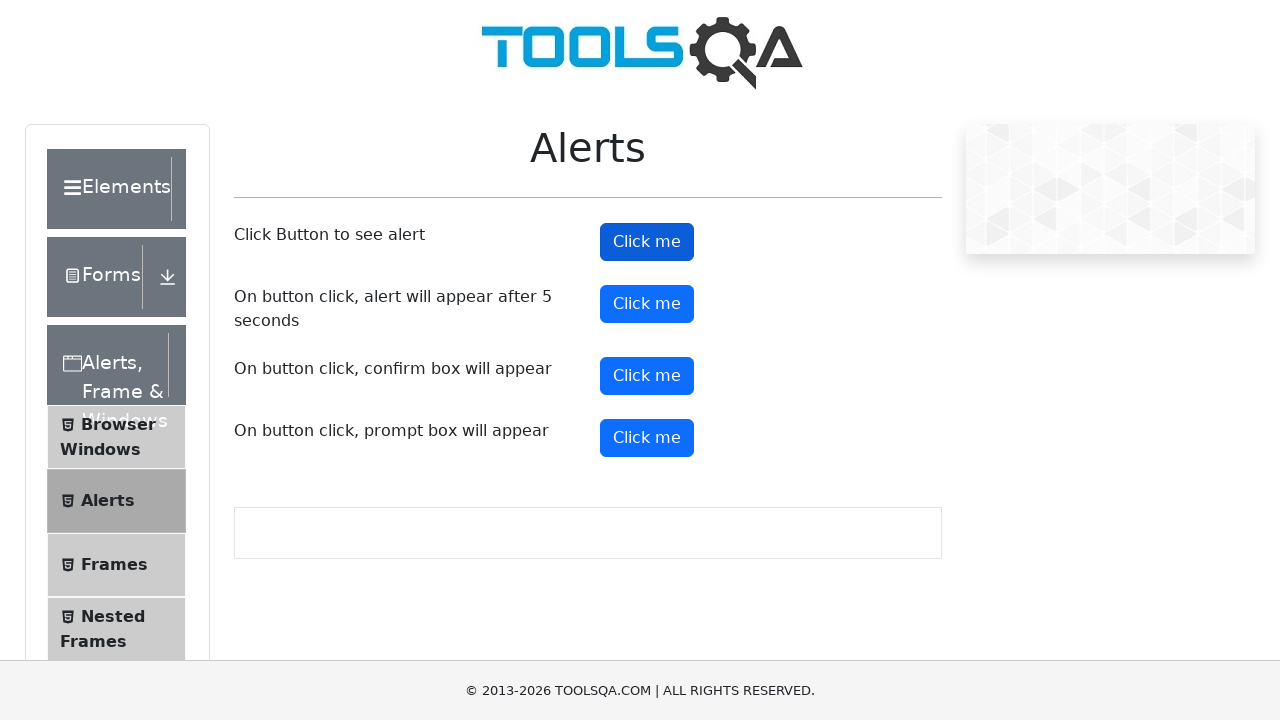

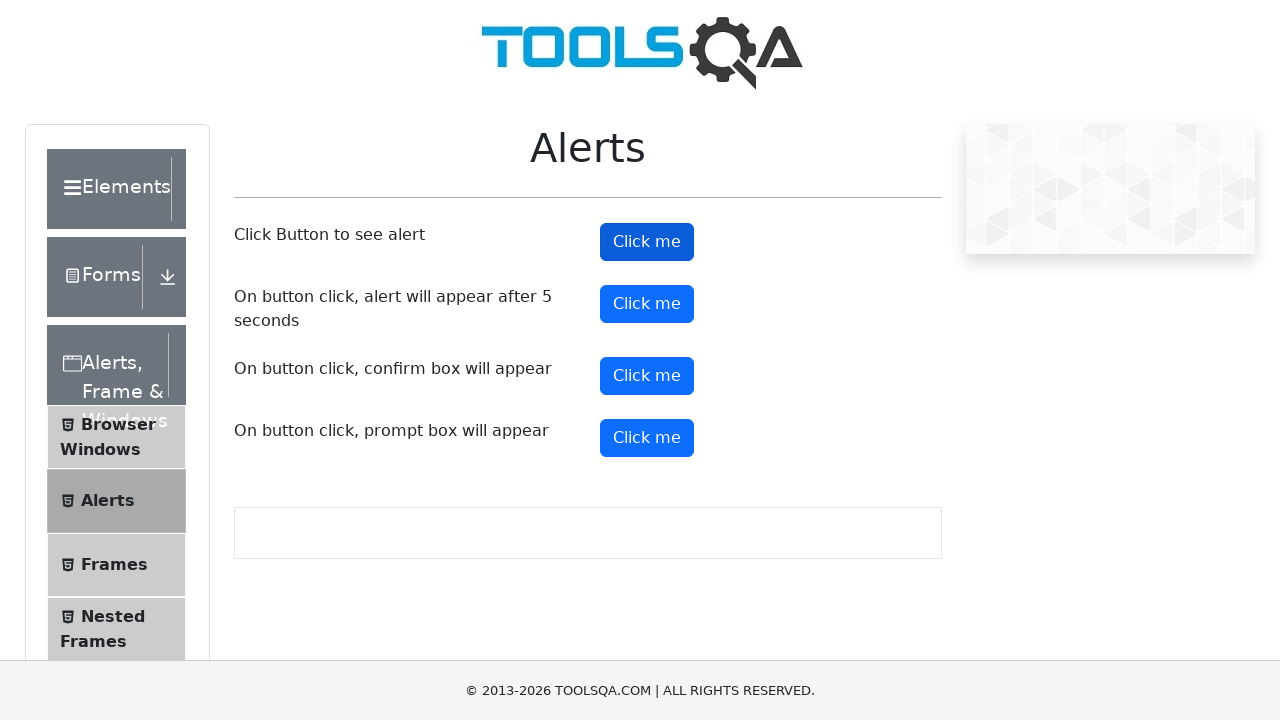